Tests drag and drop functionality on the jQuery UI draggable demo page by switching to an iframe and dragging an element by a specified offset.

Starting URL: https://jqueryui.com/draggable/

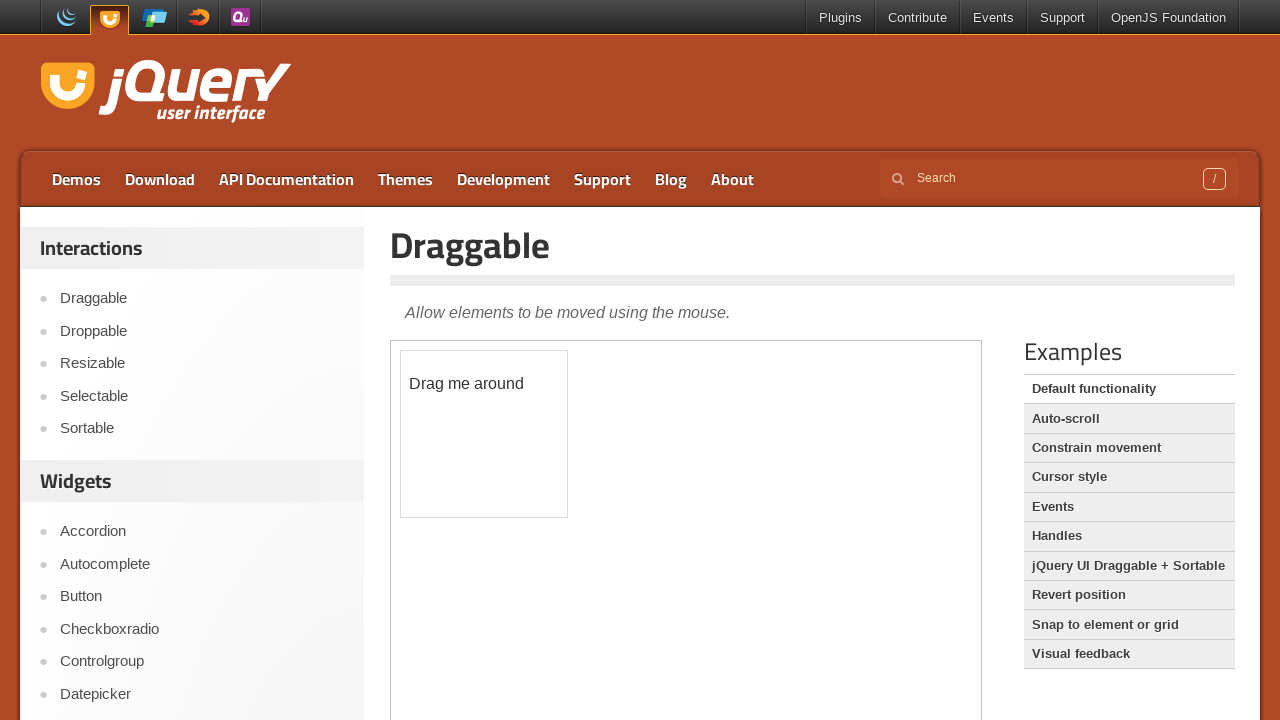

Located the first iframe on the jQuery UI draggable demo page
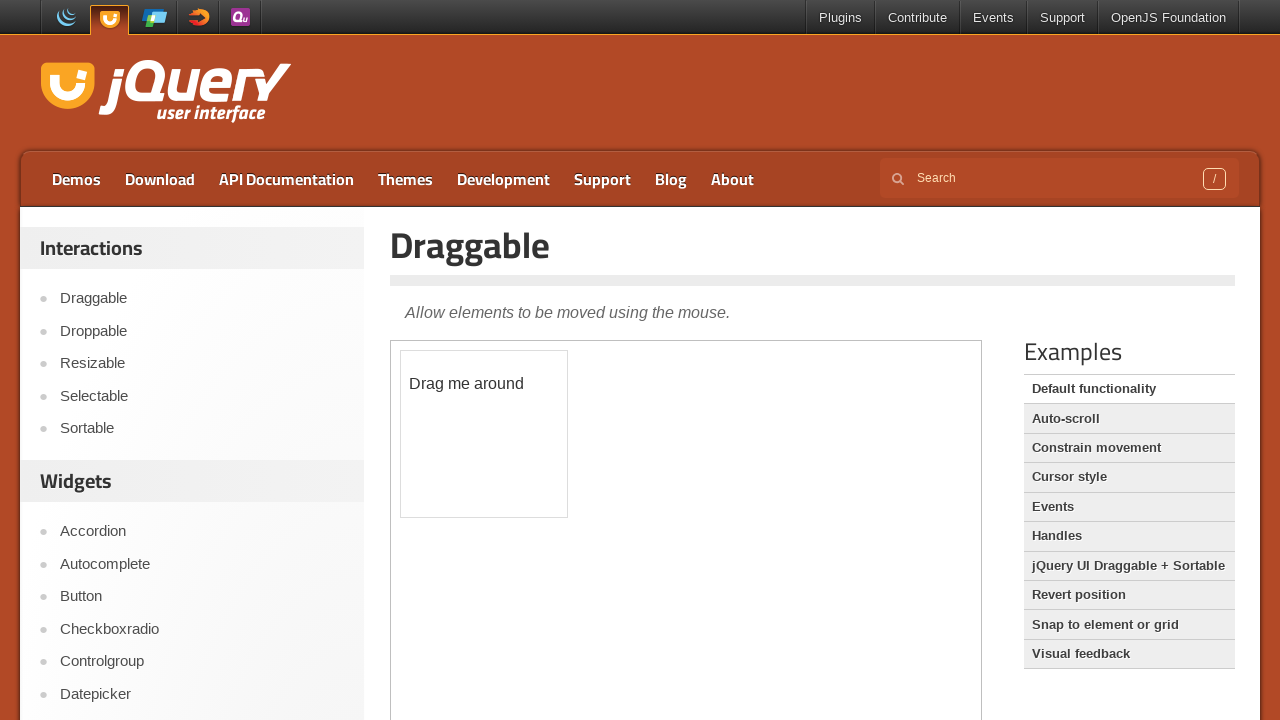

Located the draggable element with id 'draggable' inside the iframe
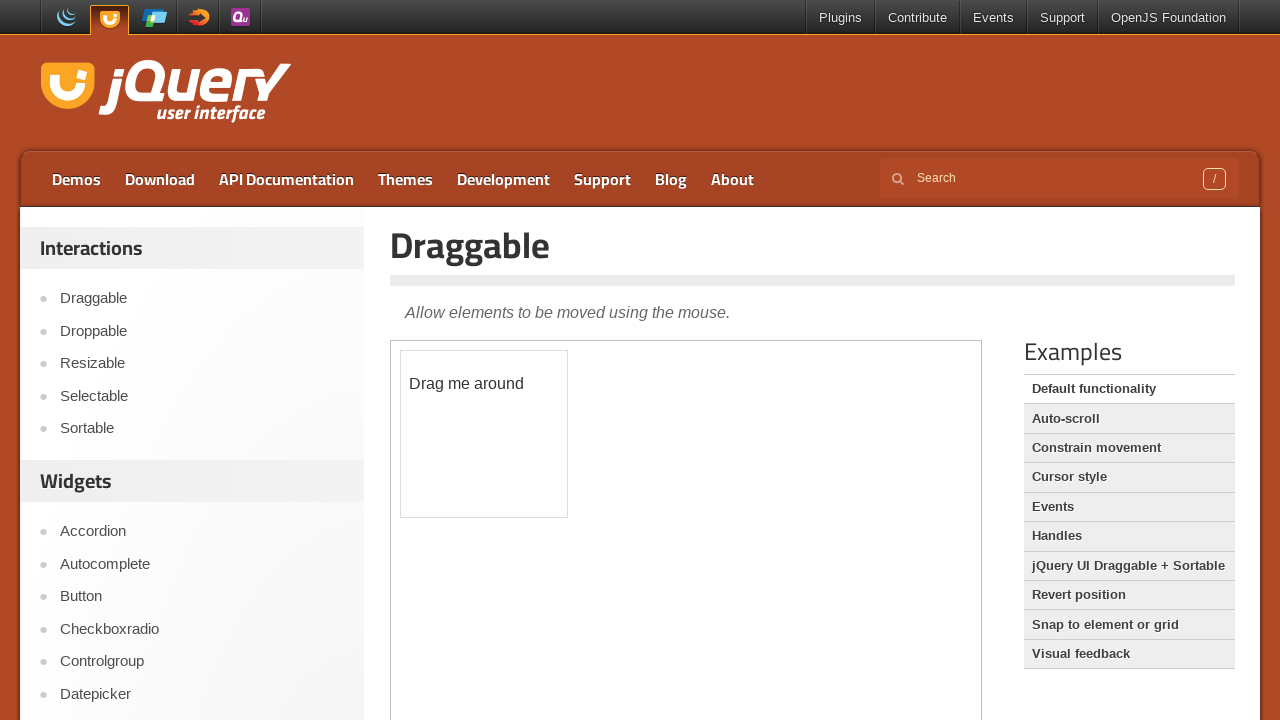

Waited for the draggable element to be visible
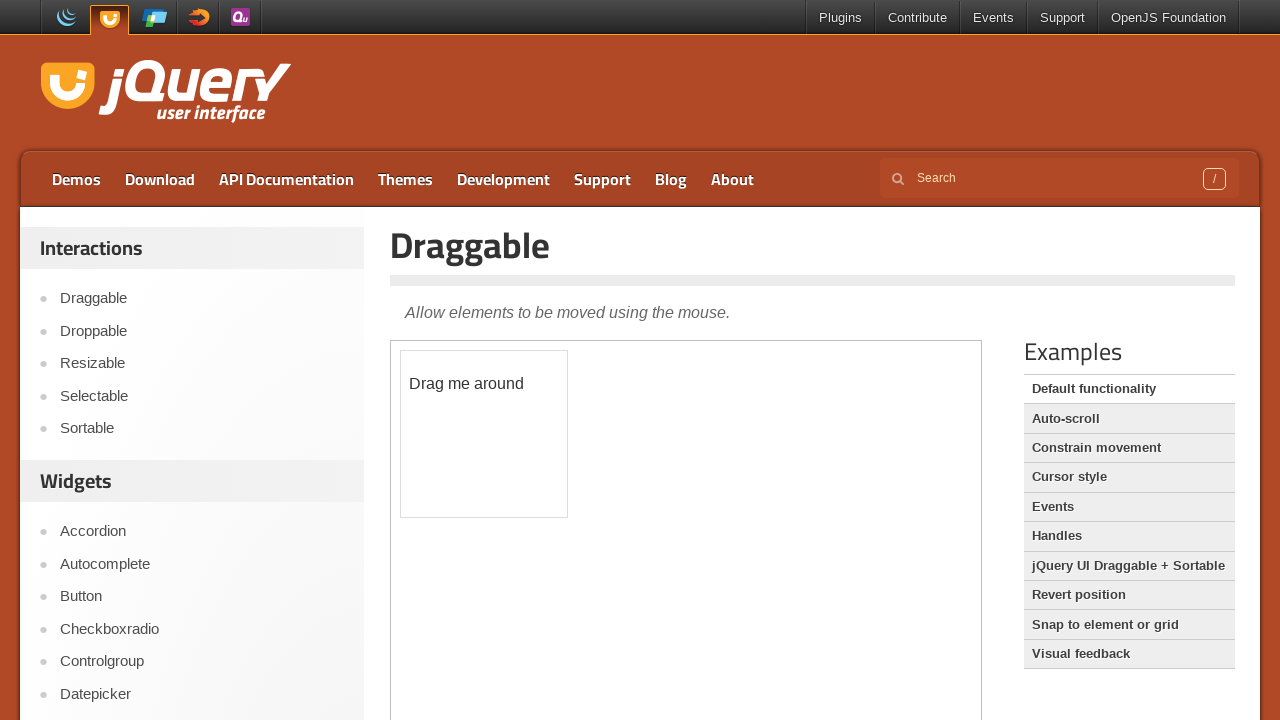

Retrieved bounding box of the draggable element
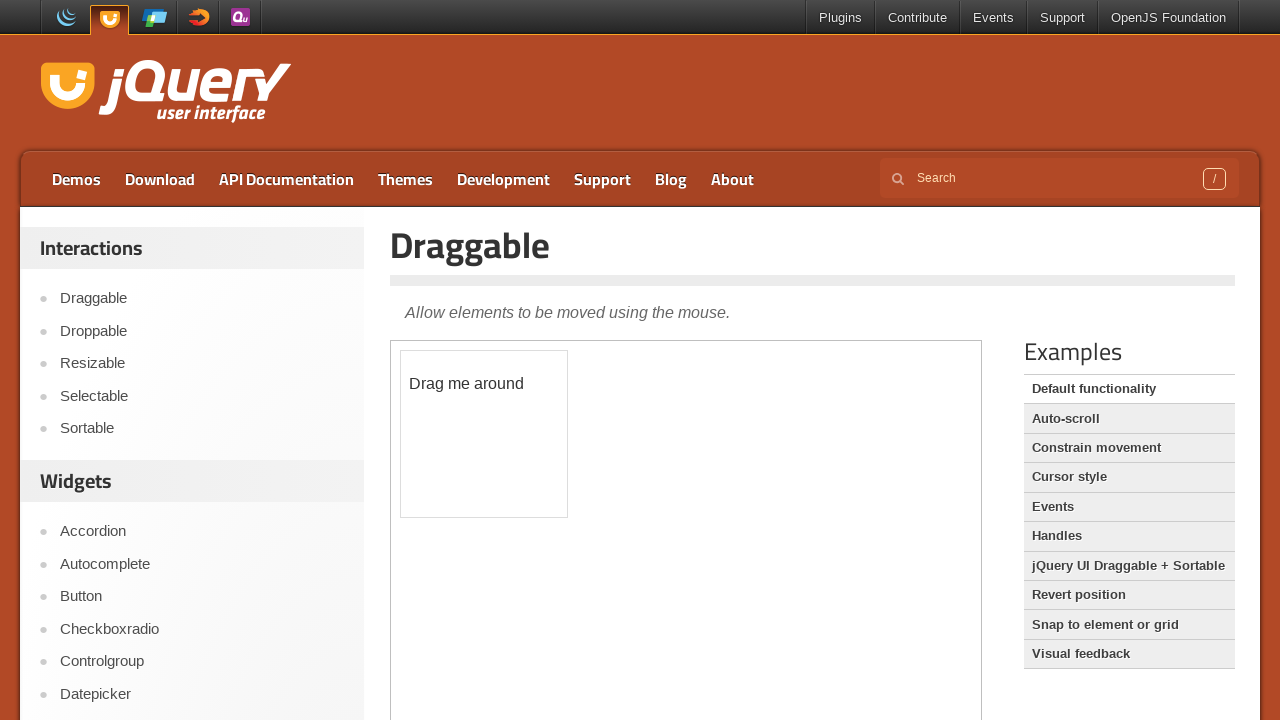

Dragged the element by offset (x+70, y+50) at (555, 485)
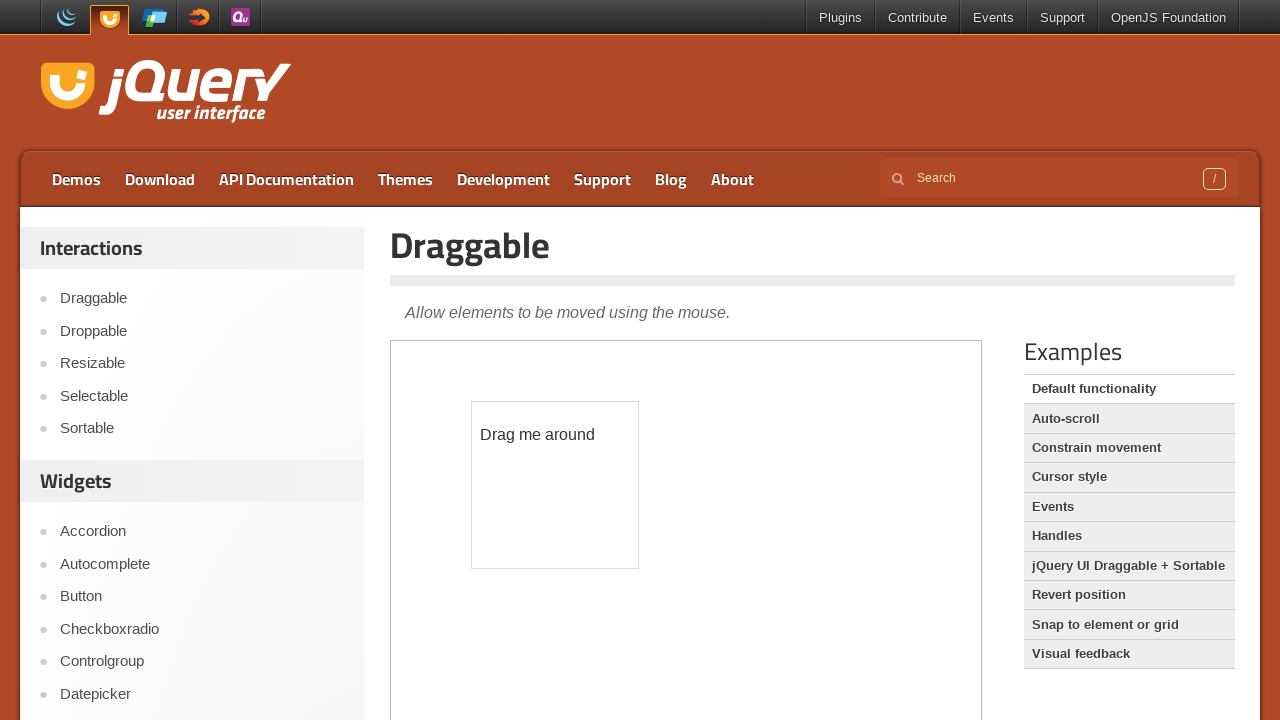

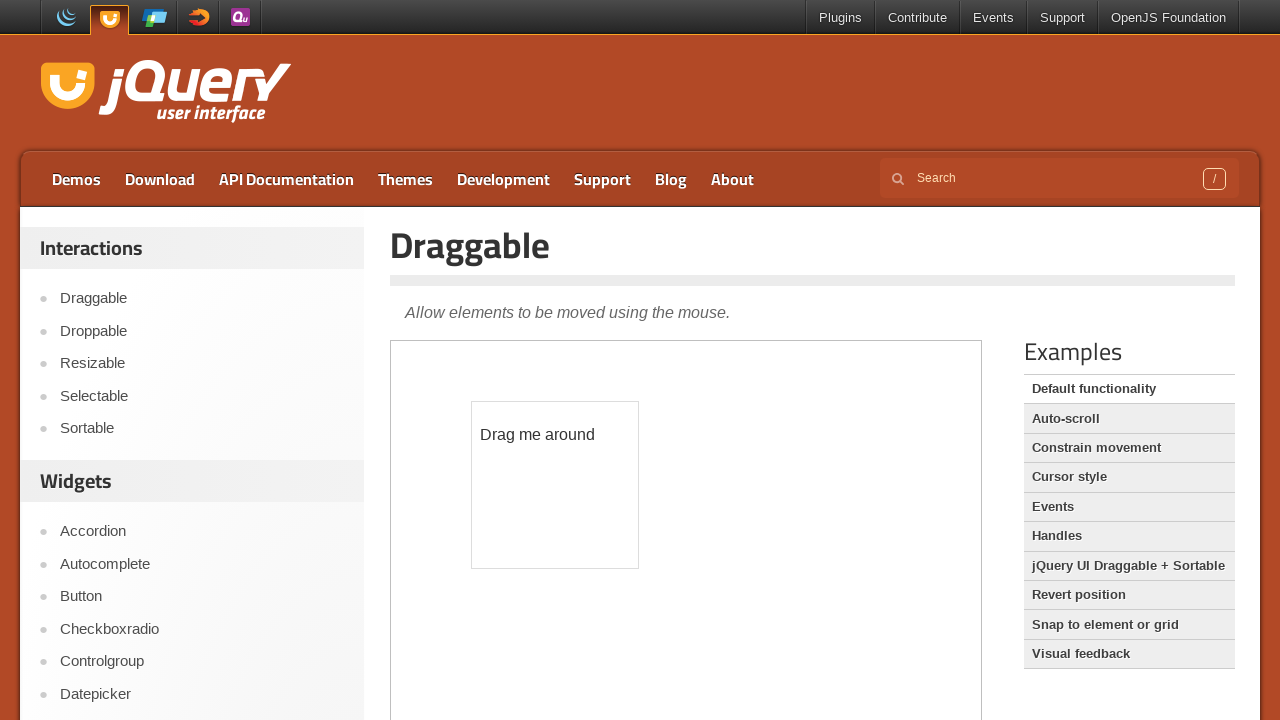